Tests the random.org integer generator by configuring it to generate 1 random number, submitting the form, and verifying the result appears on the page.

Starting URL: https://www.random.org/integers/

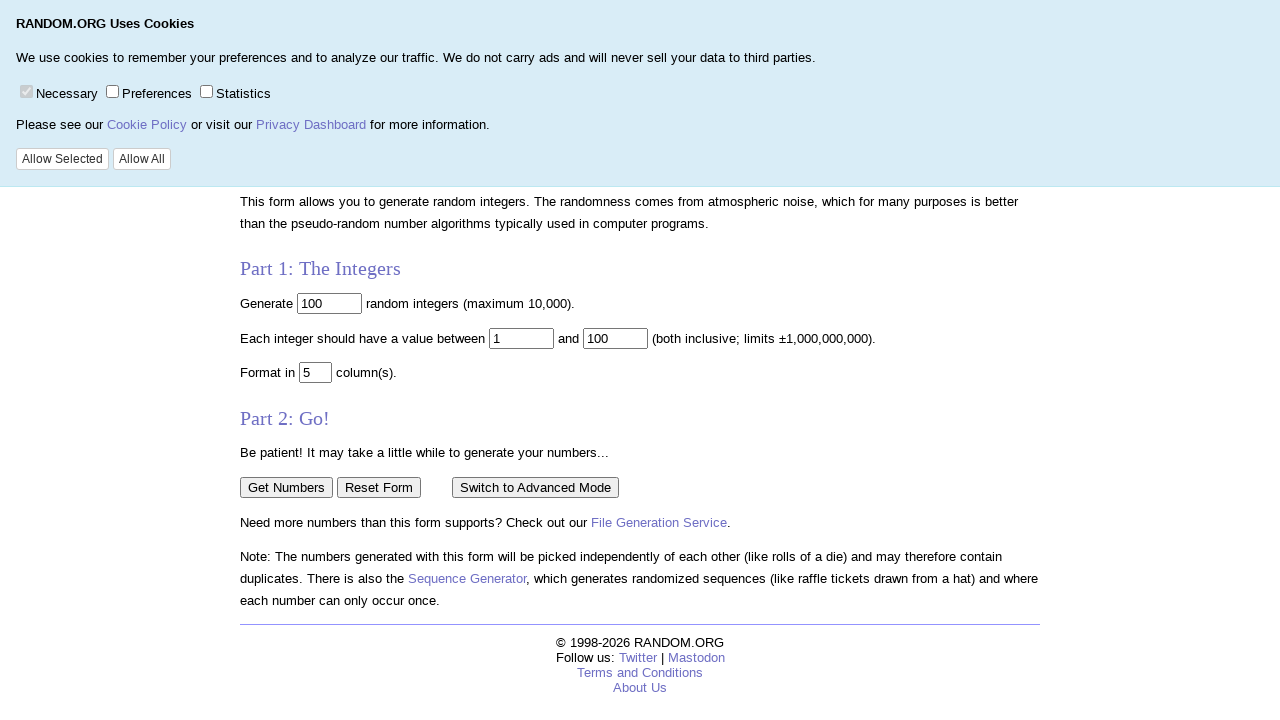

Located the number of integers input field
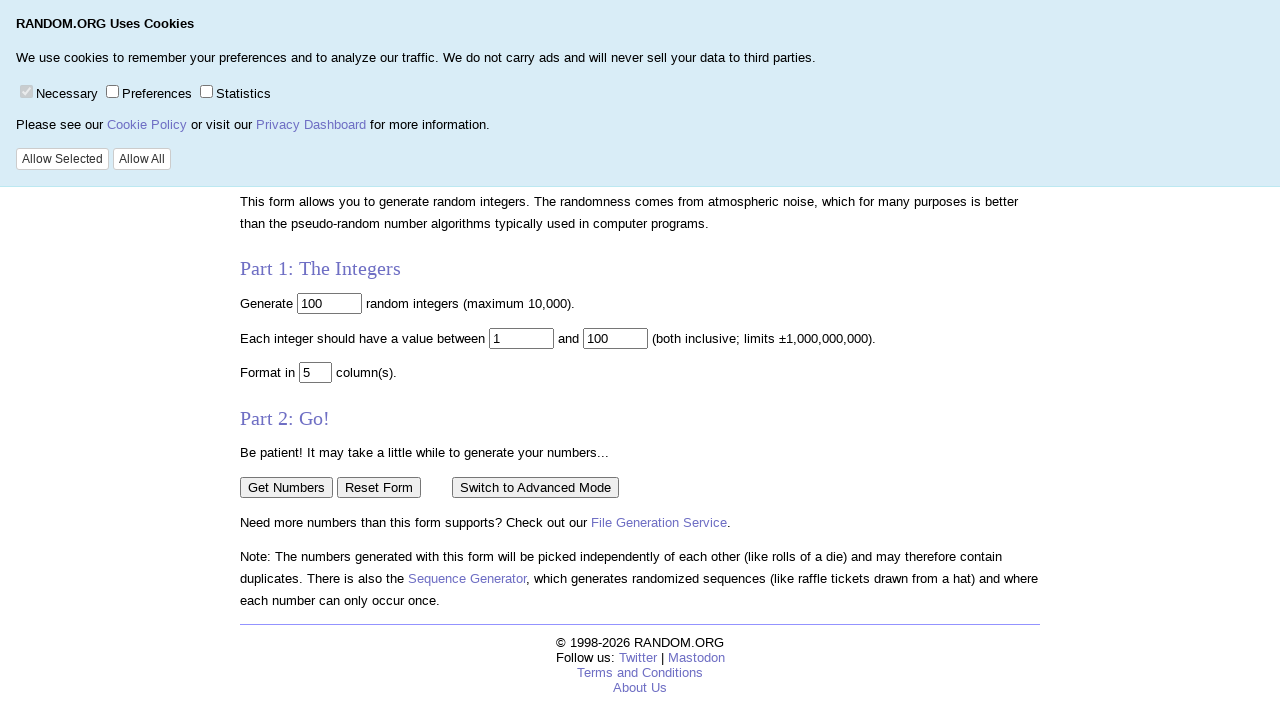

Cleared the number of integers input field on input[name='num']
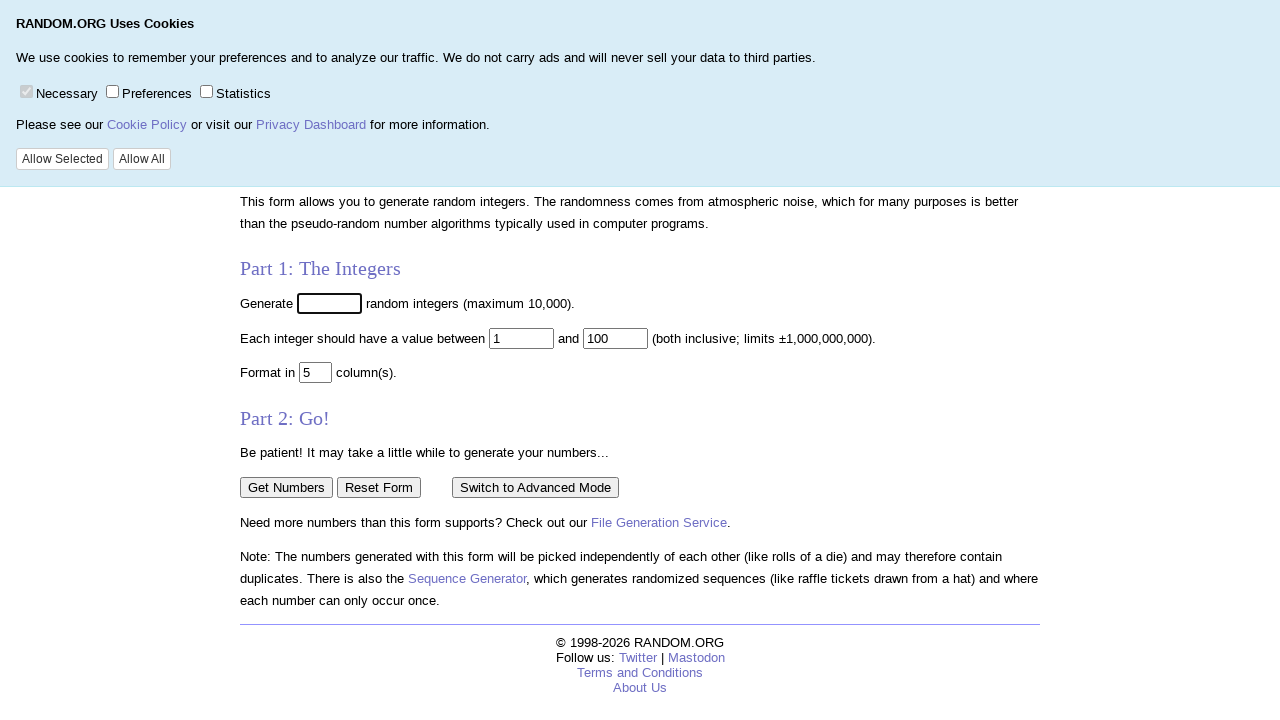

Filled the number of integers field with '1' on input[name='num']
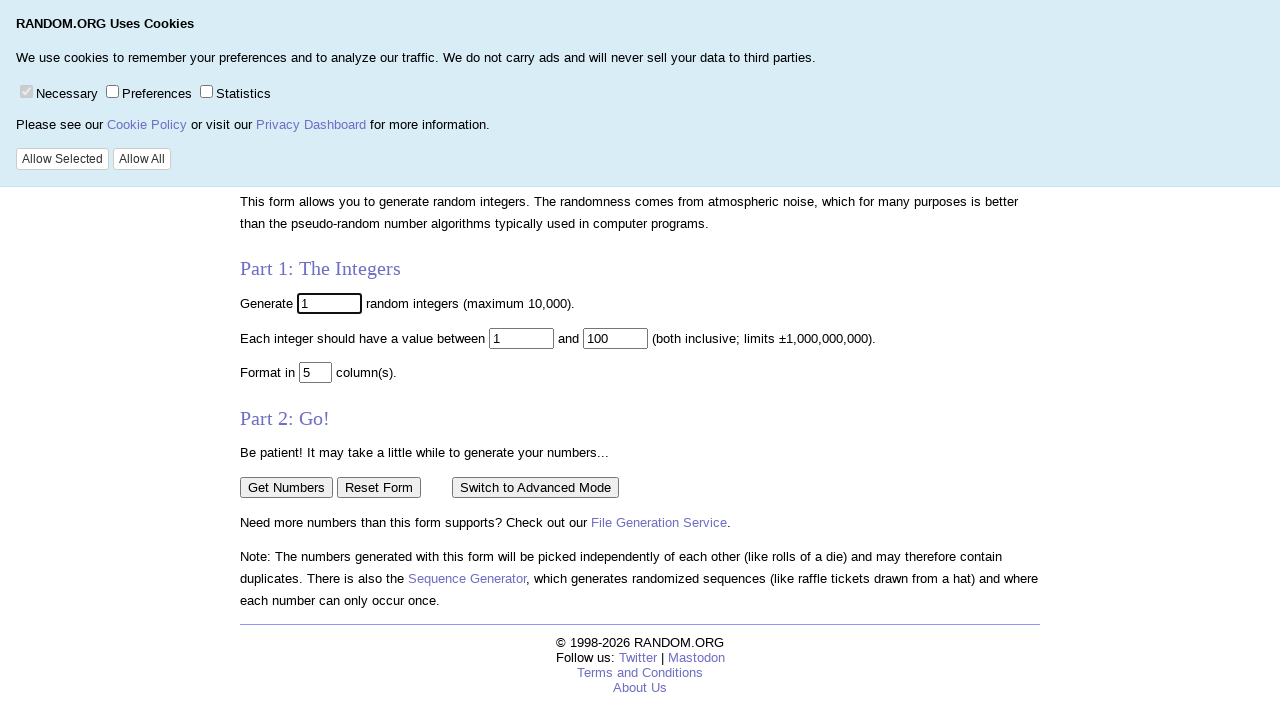

Clicked the 'Get Numbers' button to generate random integer at (286, 487) on input[value='Get Numbers']
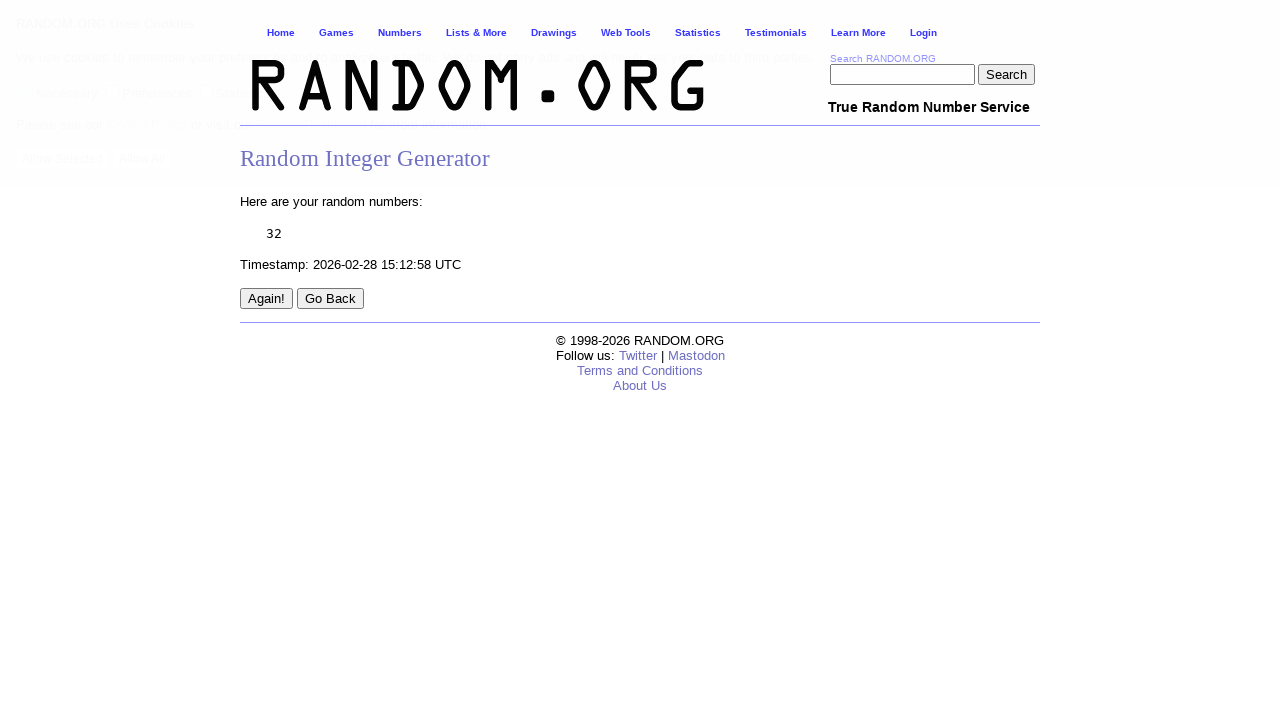

Random number result appeared on the page
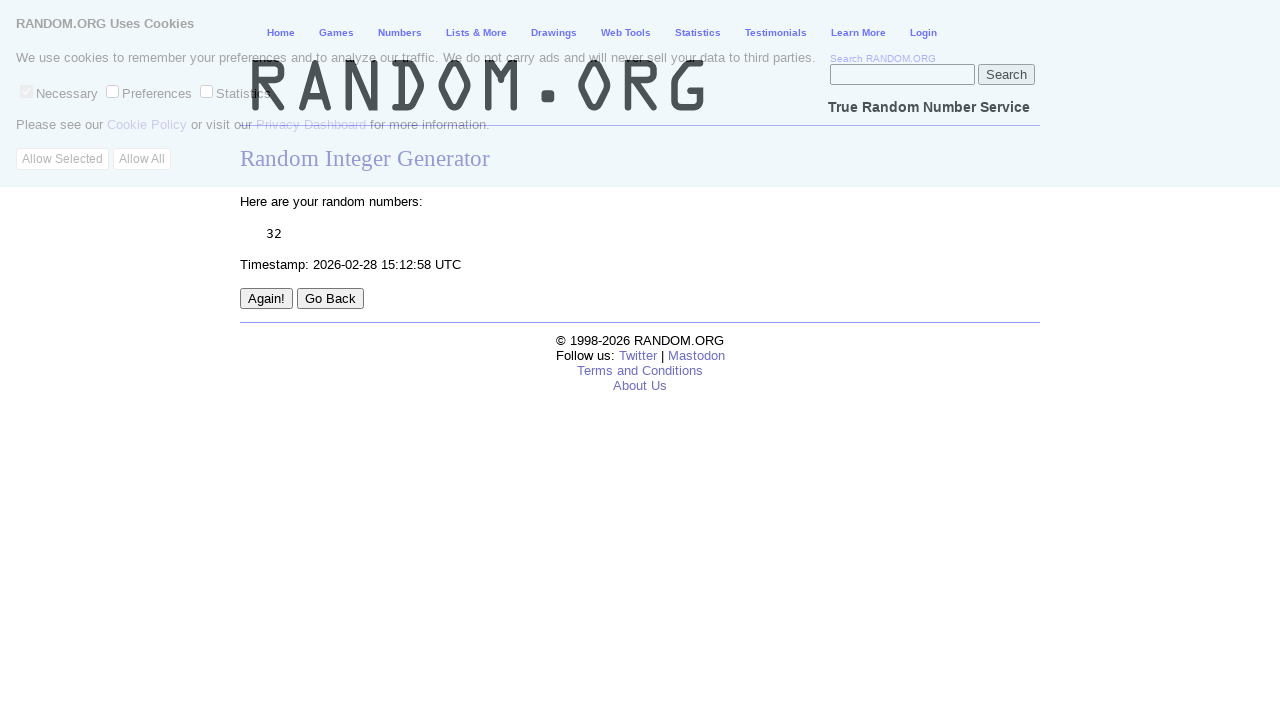

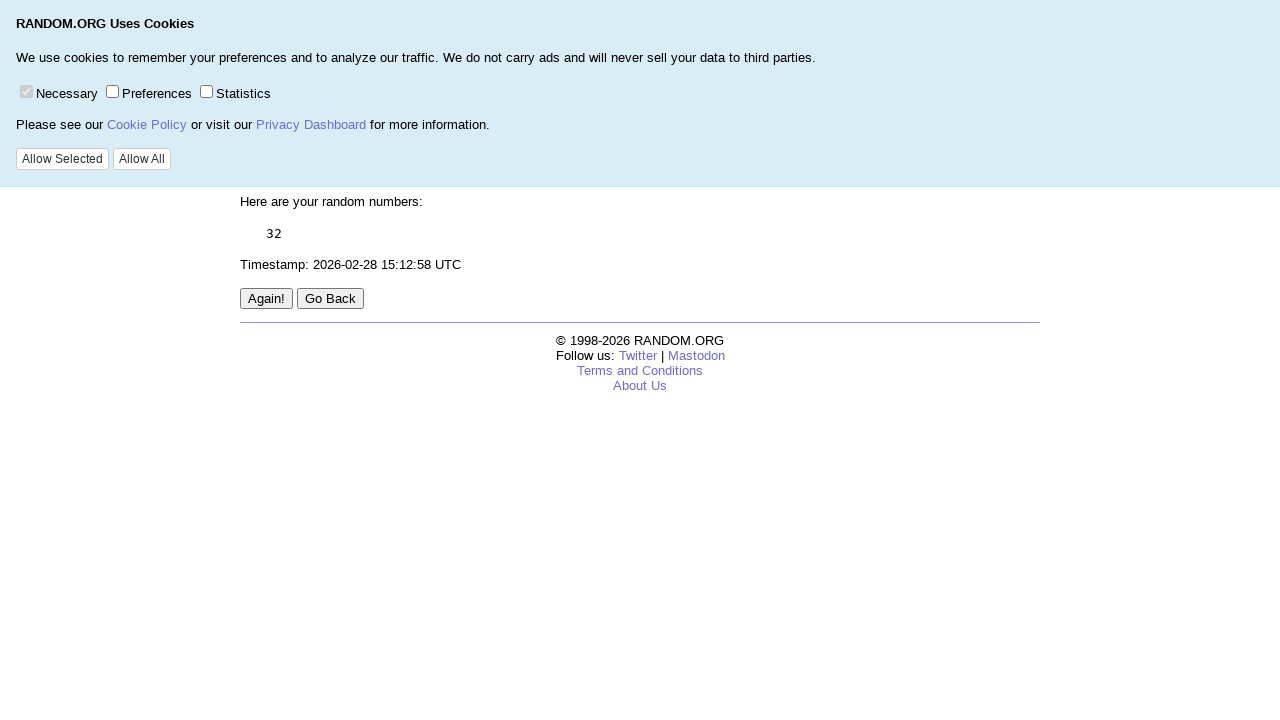